Tests corporate training inquiry form submission by filling out contact details including name, company, email, query message, phone number, and selecting training type

Starting URL: https://www.edureka.co/corporate-training

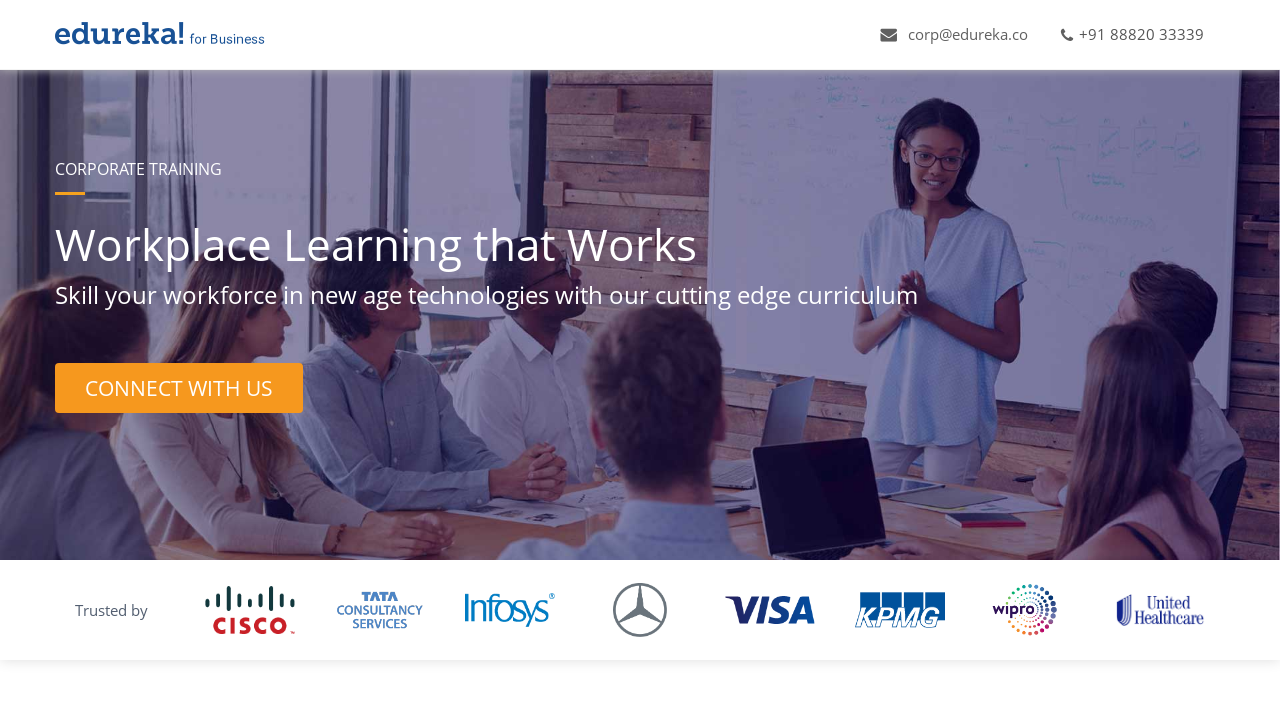

Clicked 'CONNECT WITH US' button at (179, 388) on button:has-text('CONNECT WITH US')
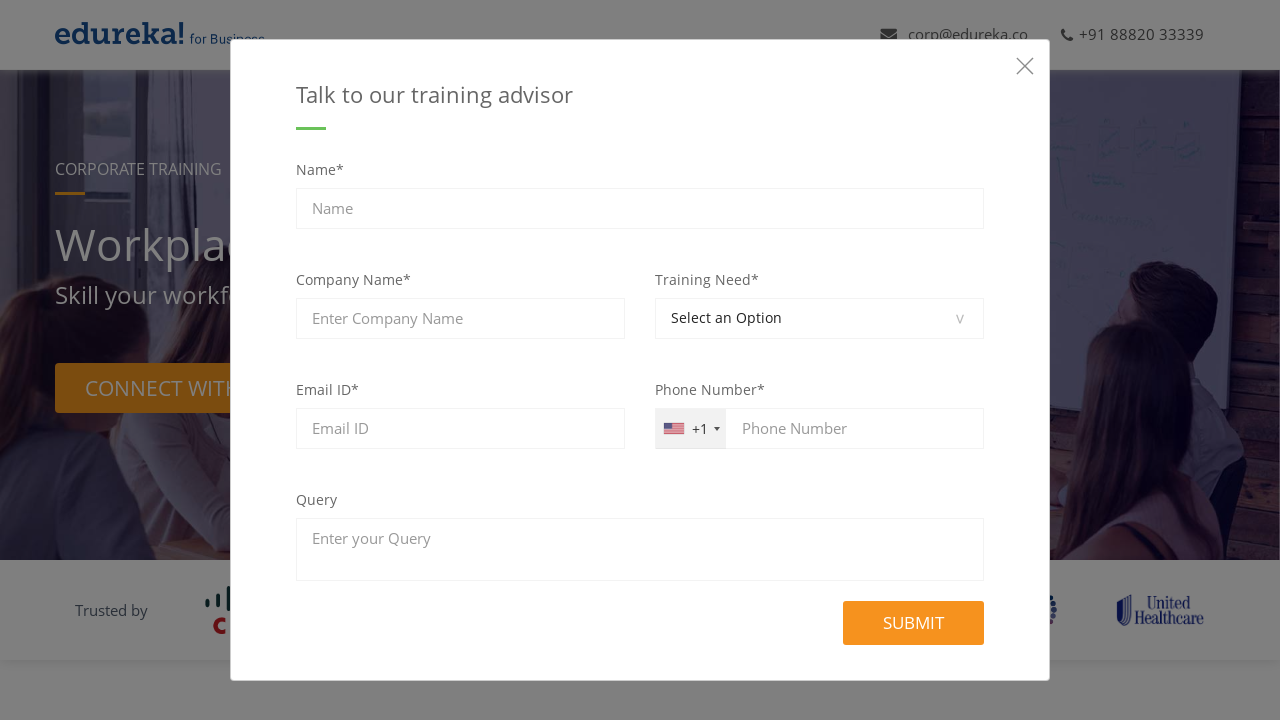

Corporate training inquiry form loaded
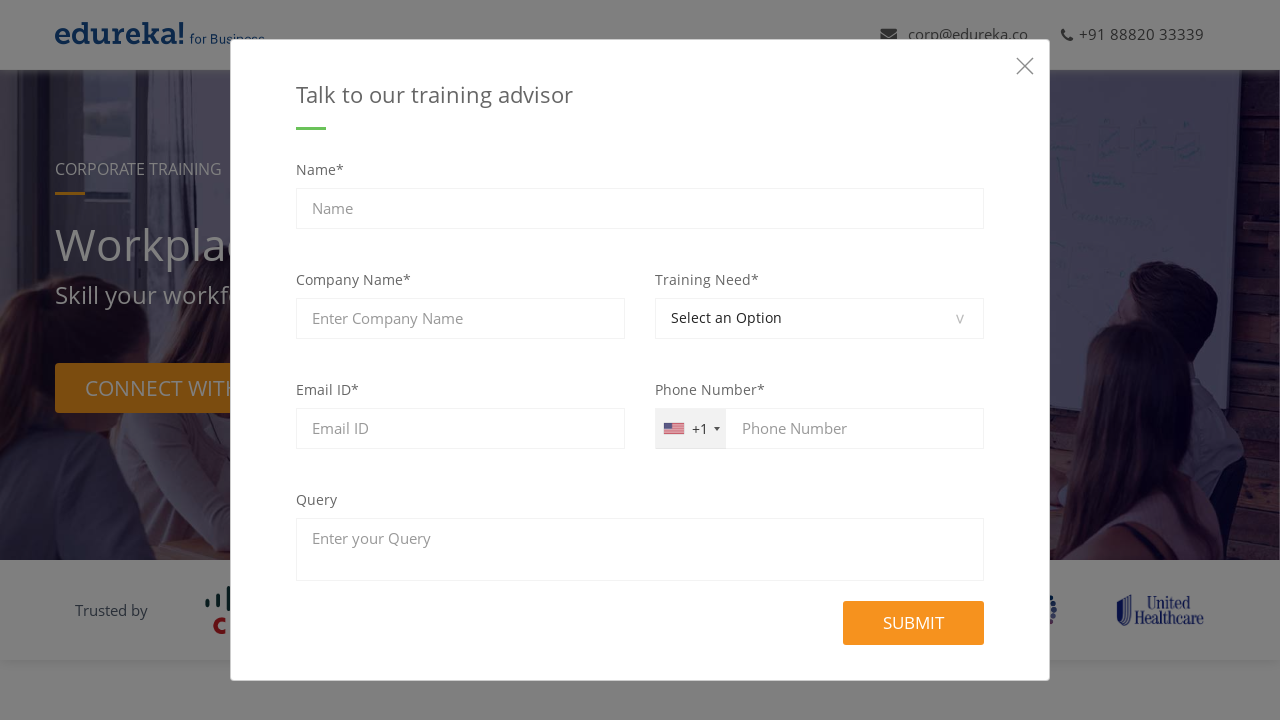

Filled name field with 'John Anderson' on (//input[@required='required'])[6]
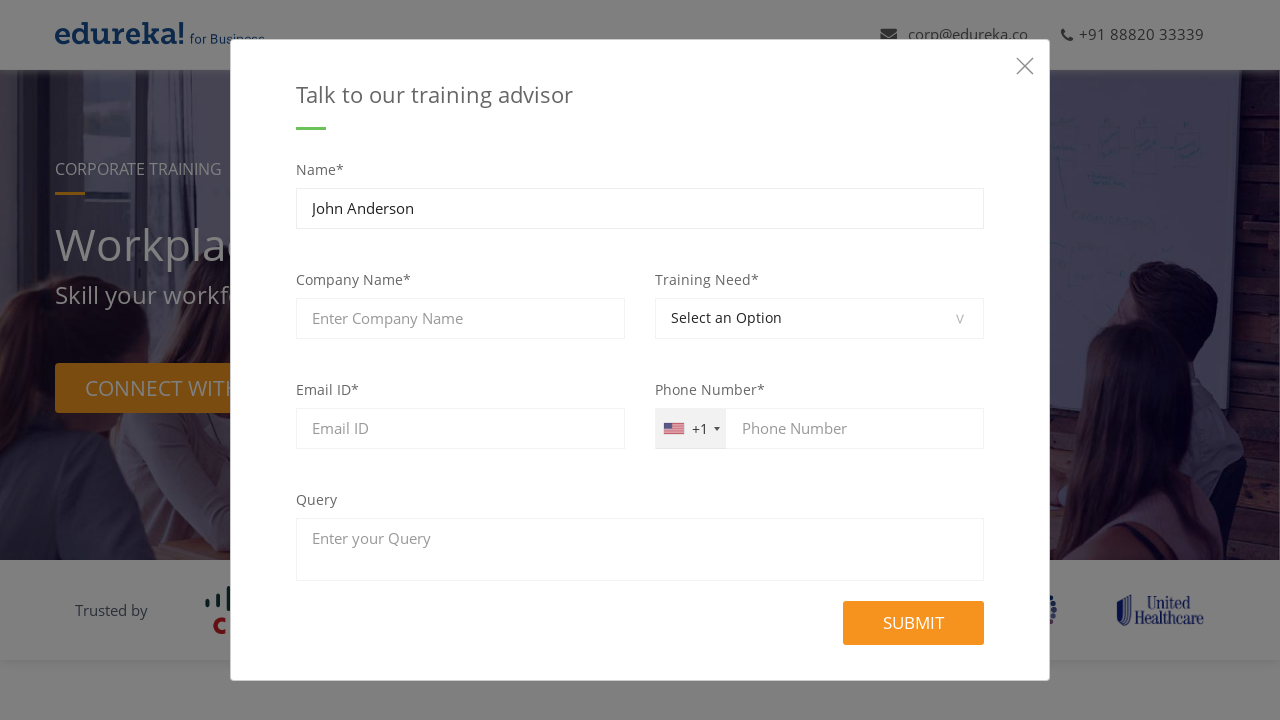

Filled company name field with 'Tech Solutions Inc' on (//input[@data-validation='required'])[3]
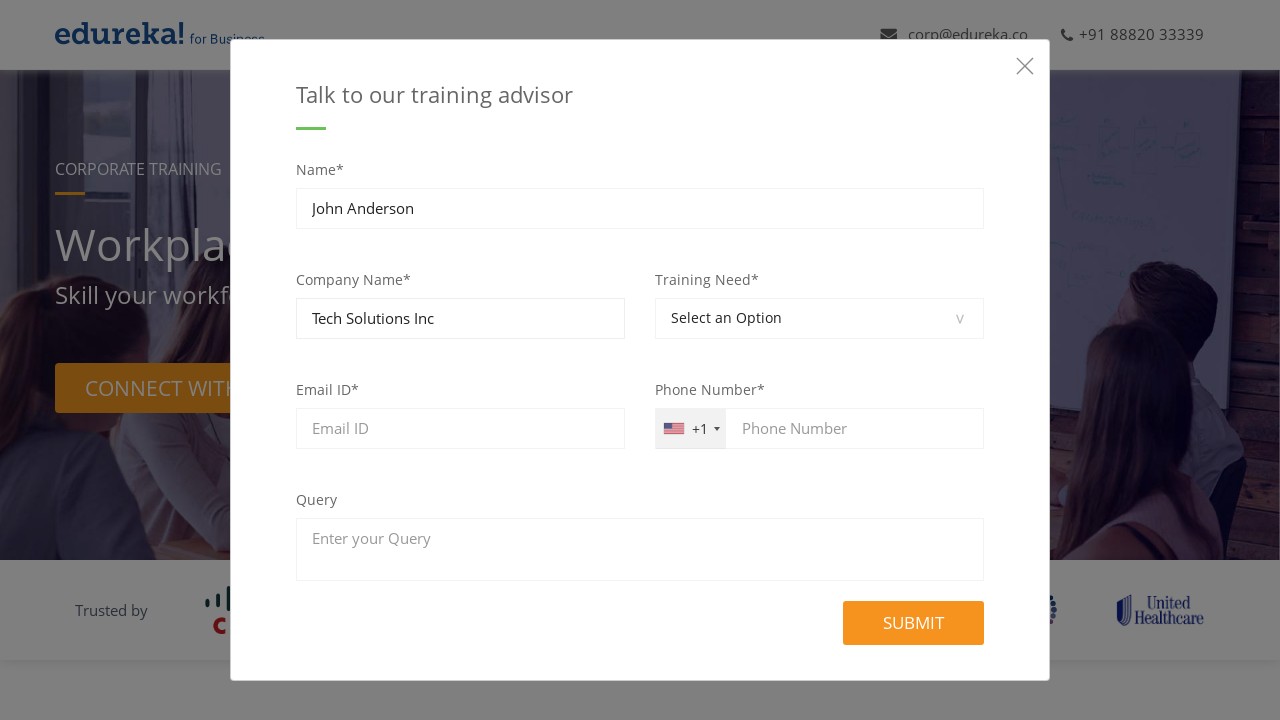

Filled email field with 'john.anderson@techsolutions.com' on (//input[@placeholder='Email ID'])[3]
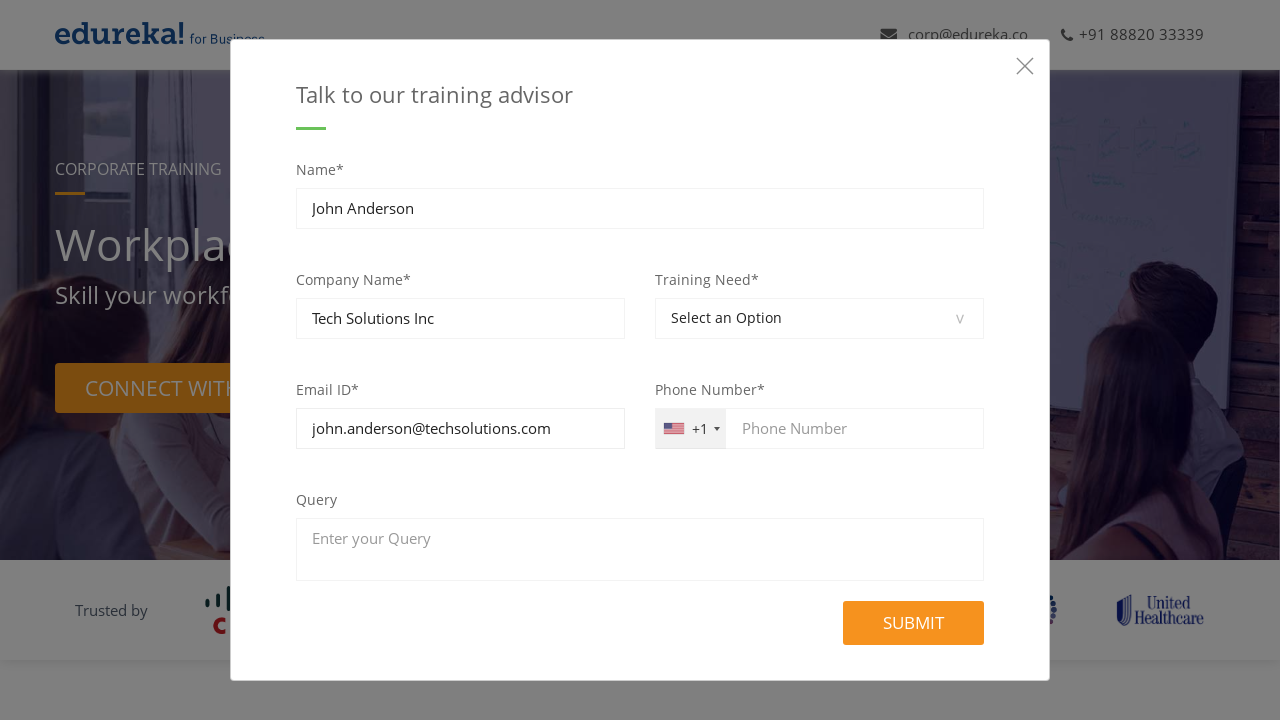

Filled query message field with training inquiry text on (//textarea[@placeholder='Enter your Query'])[3]
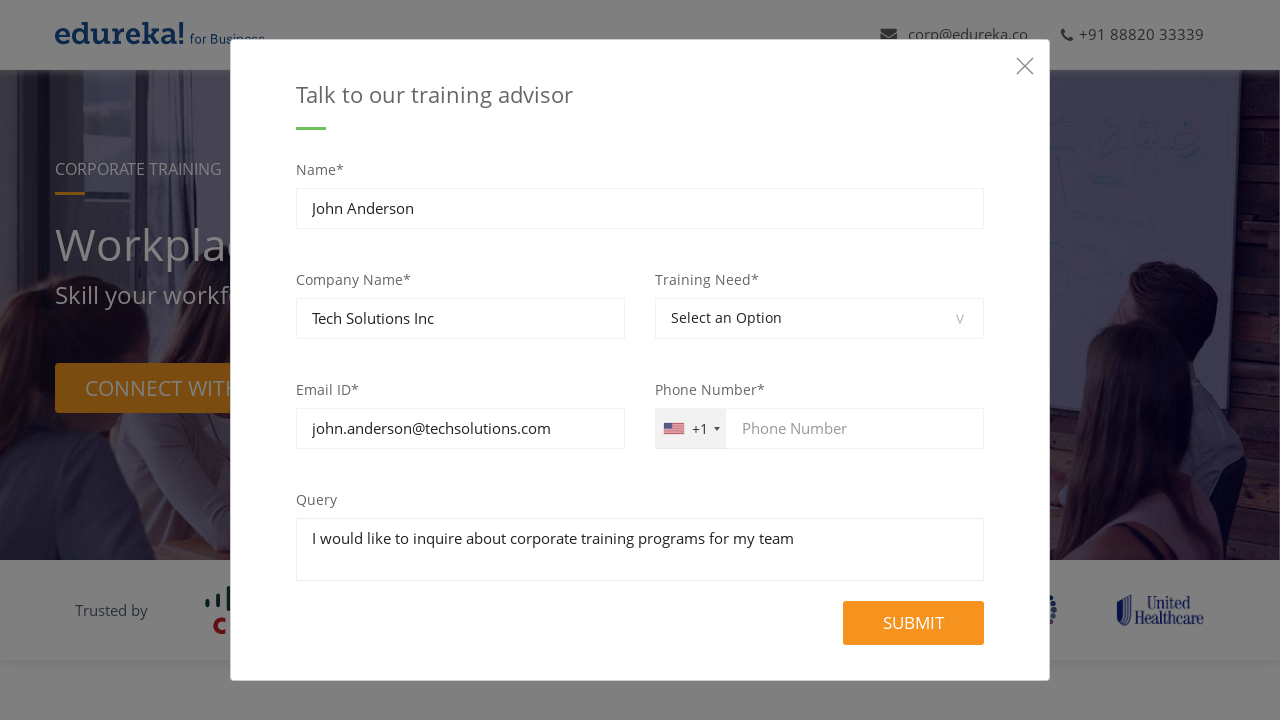

Filled phone number field with '8765432109' on (//input[@placeholder='Phone Number'])[3]
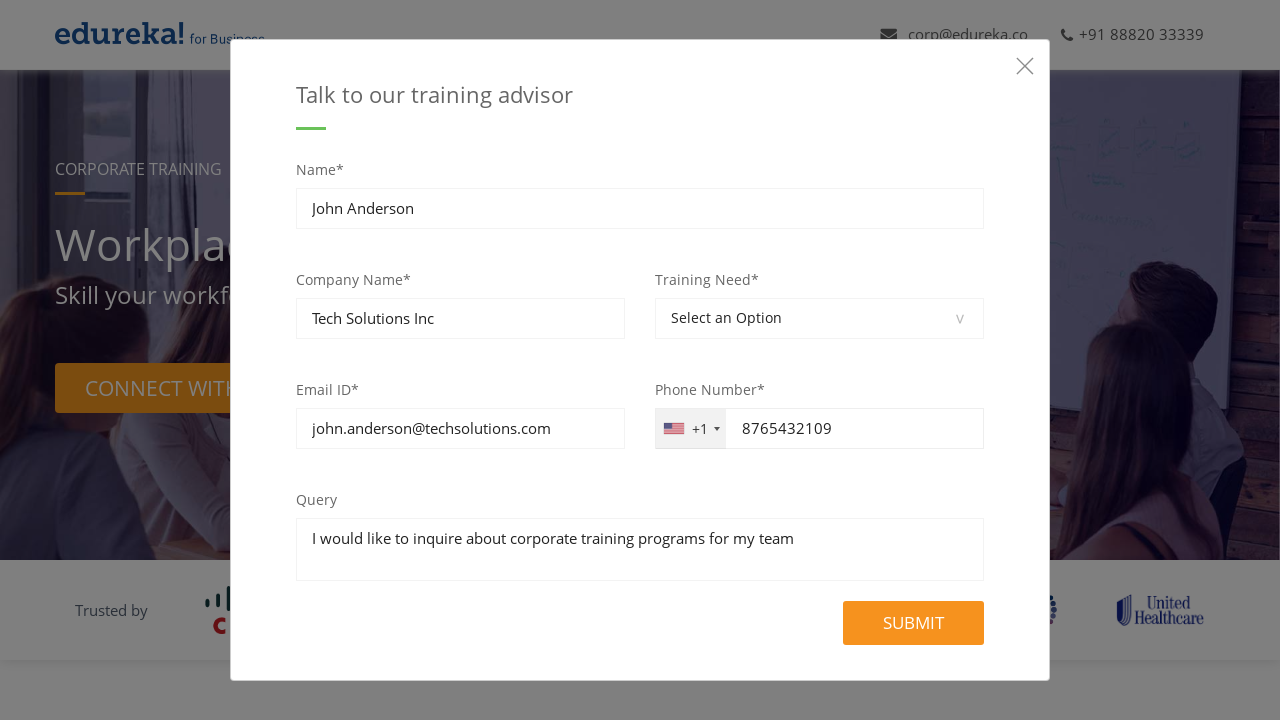

Selected 'For Myself' from training type dropdown on (//select[@class='form-control required'])[3]
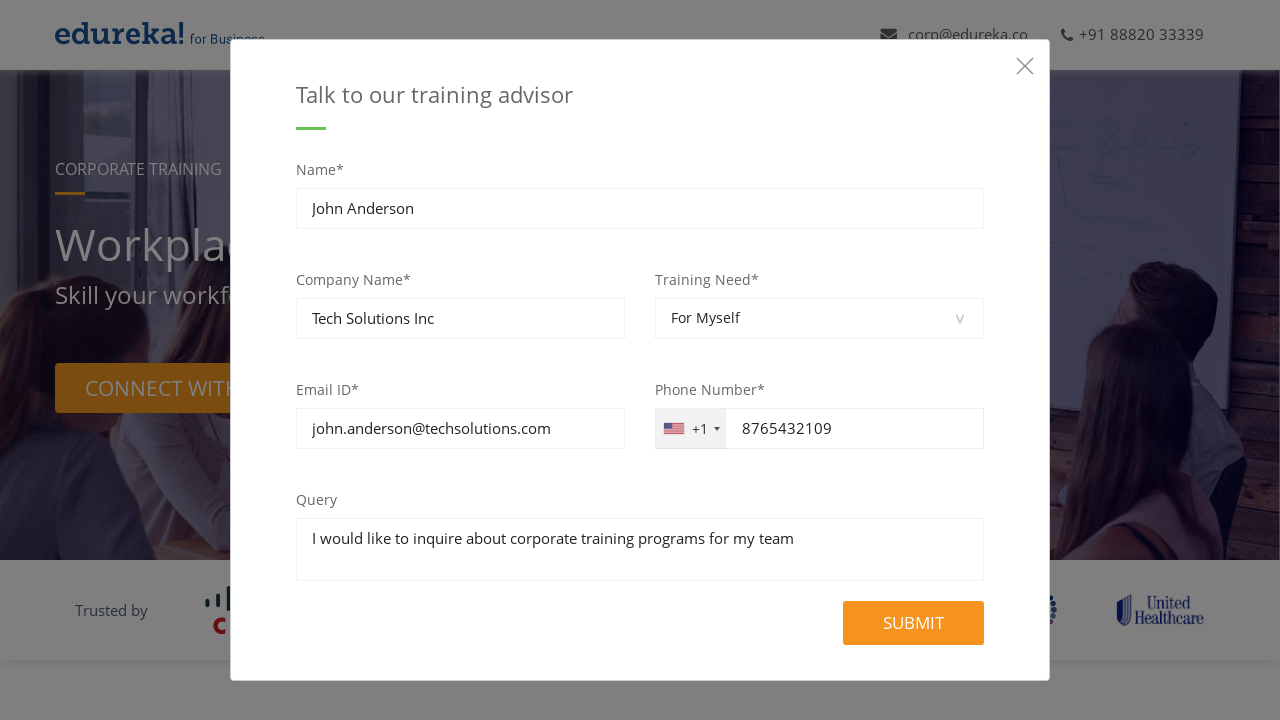

Clicked submit button to submit corporate training inquiry form at (914, 623) on #corp-talk-modal-submit
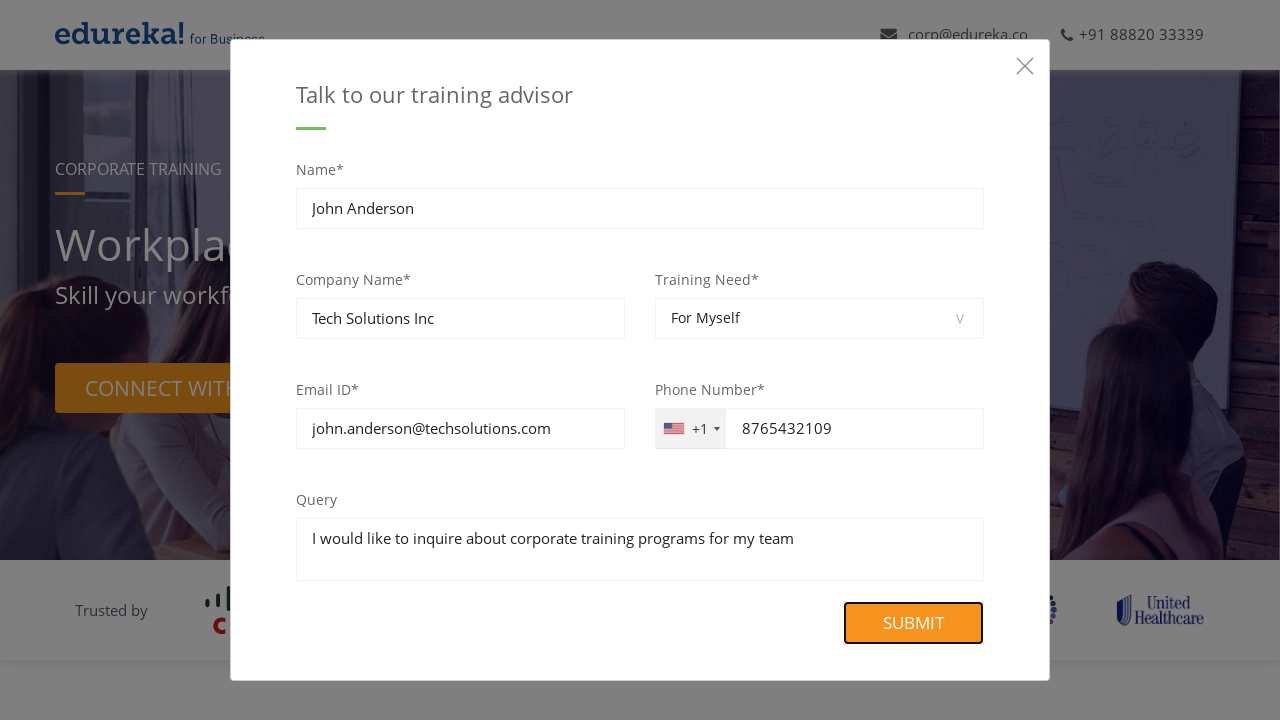

Form submission completed and page stabilized
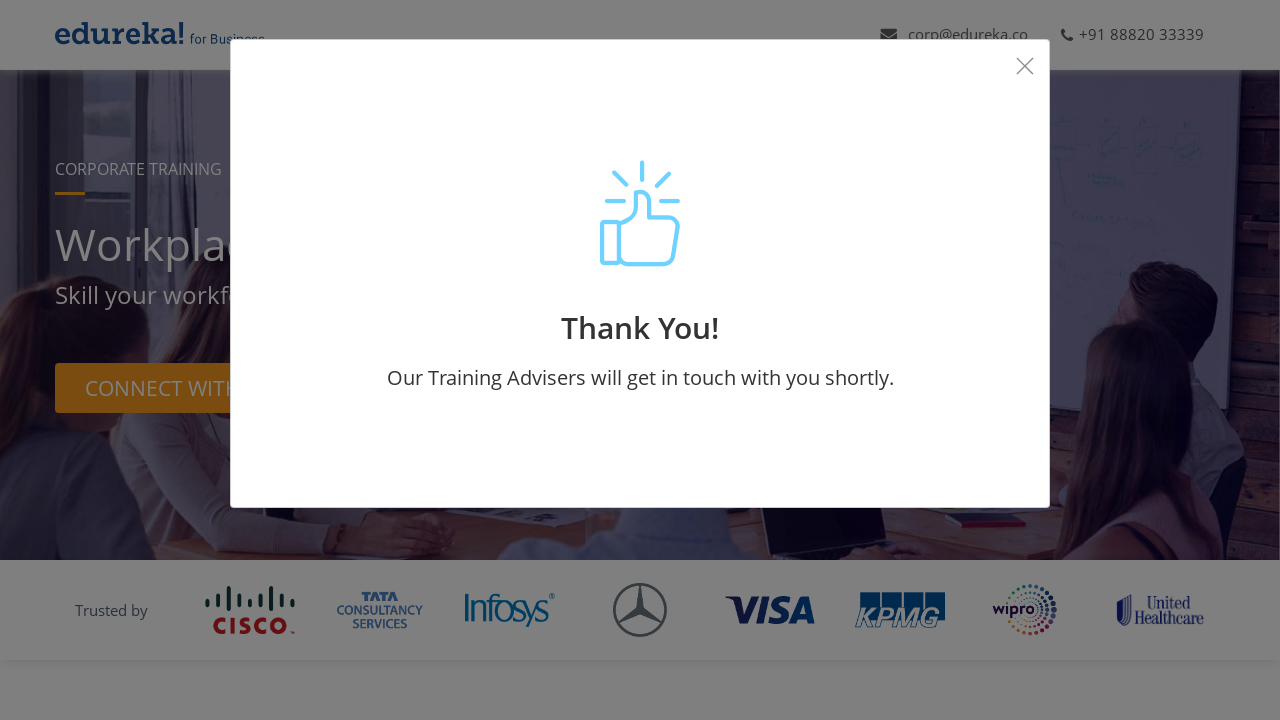

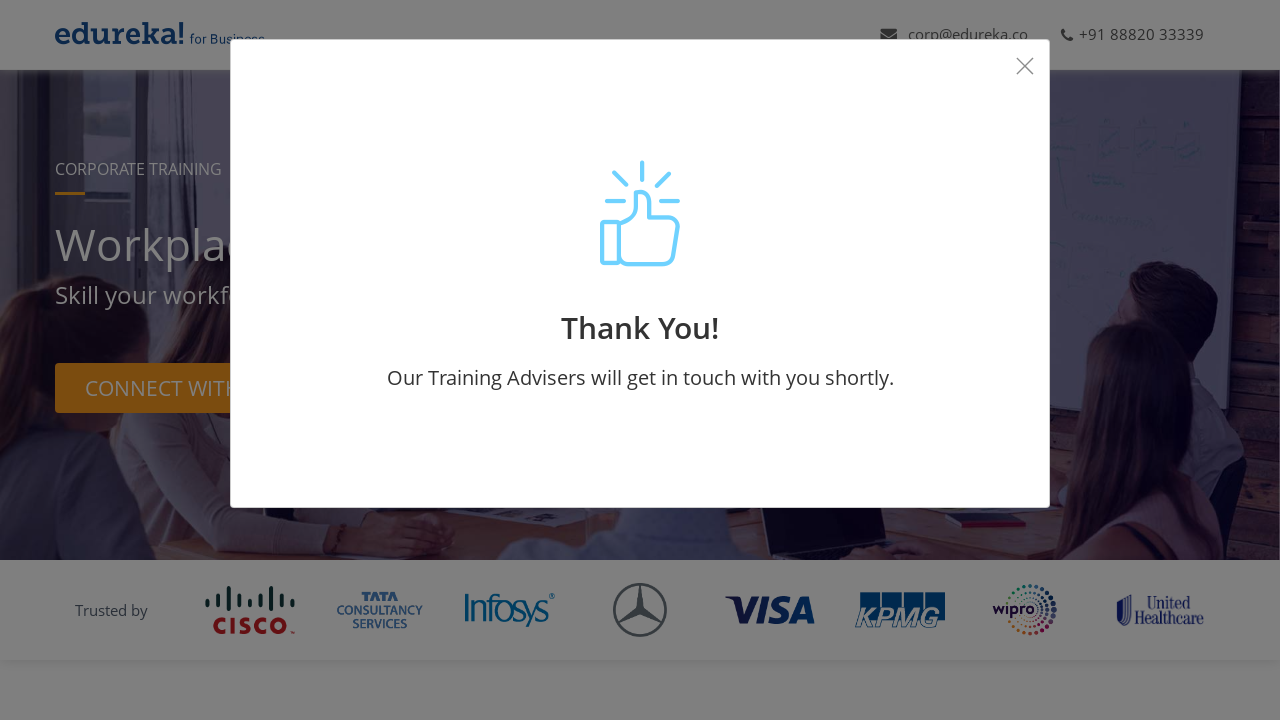